Tests the add/remove elements functionality by clicking the Add Element button, verifying the Delete button appears, clicking Delete, and verifying the page header remains visible.

Starting URL: https://the-internet.herokuapp.com/add_remove_elements/

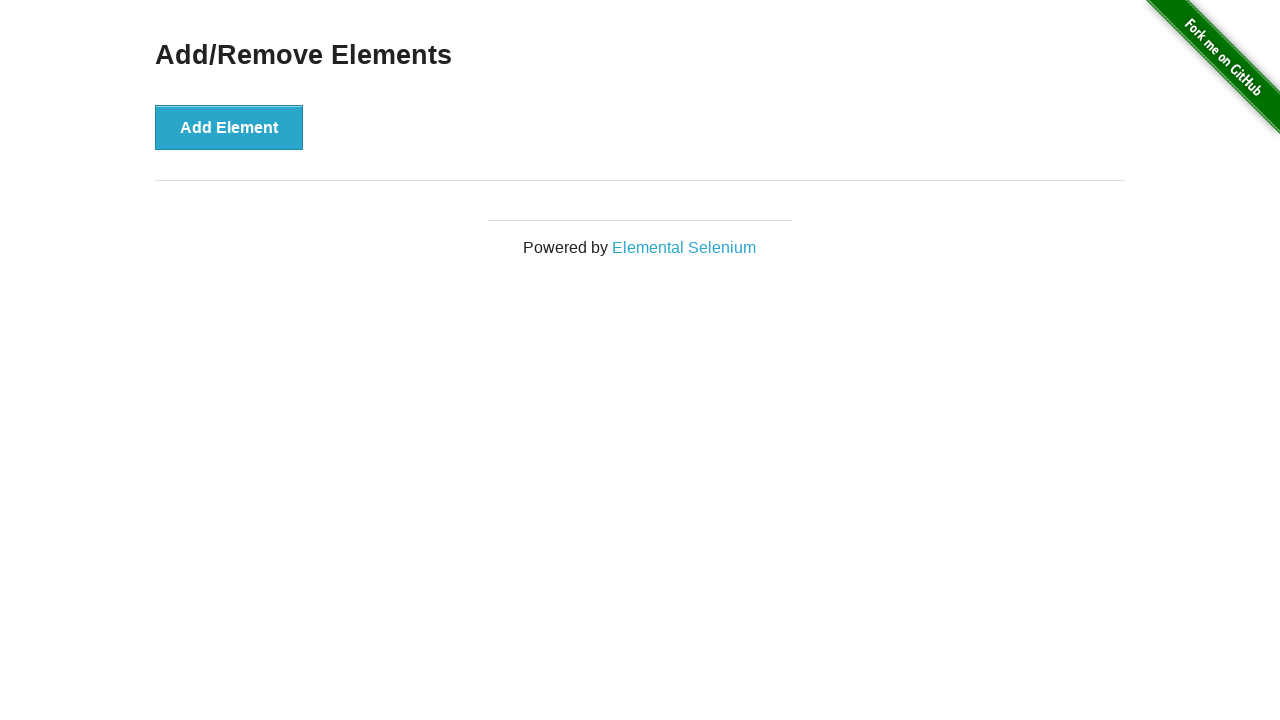

Clicked the Add Element button at (229, 127) on xpath=//button[@onclick='addElement()']
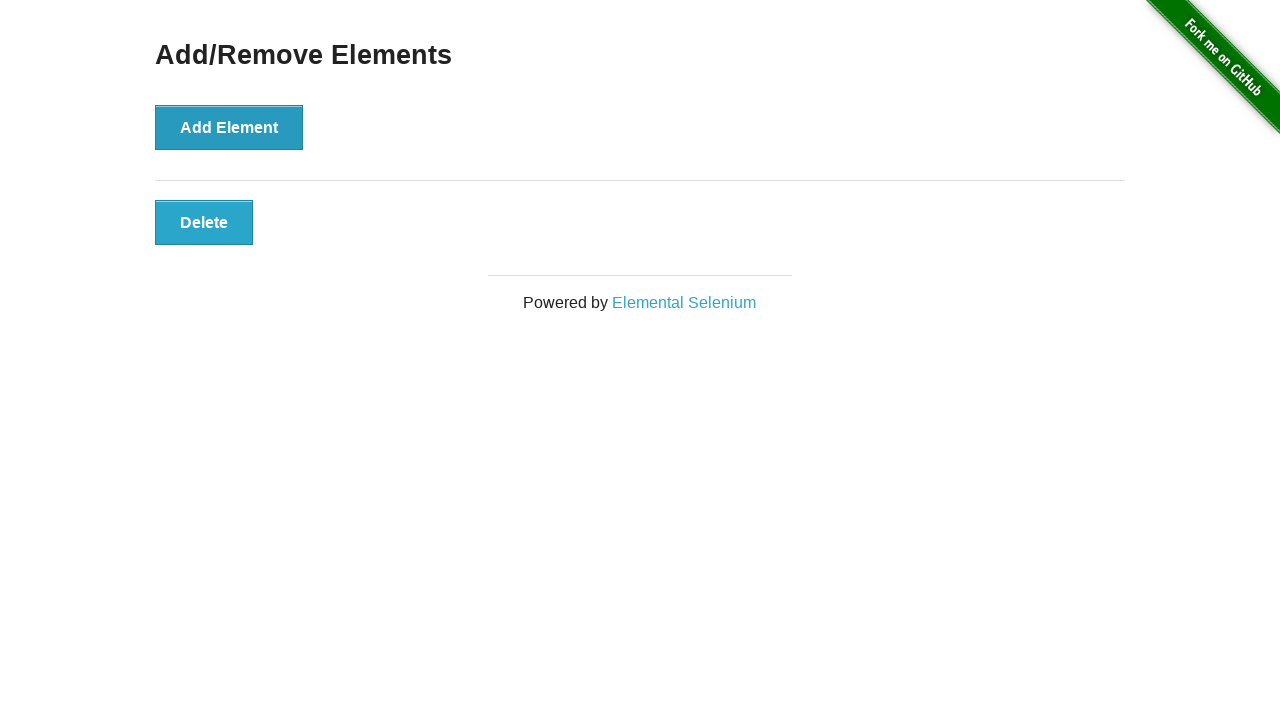

Delete button appeared and is visible
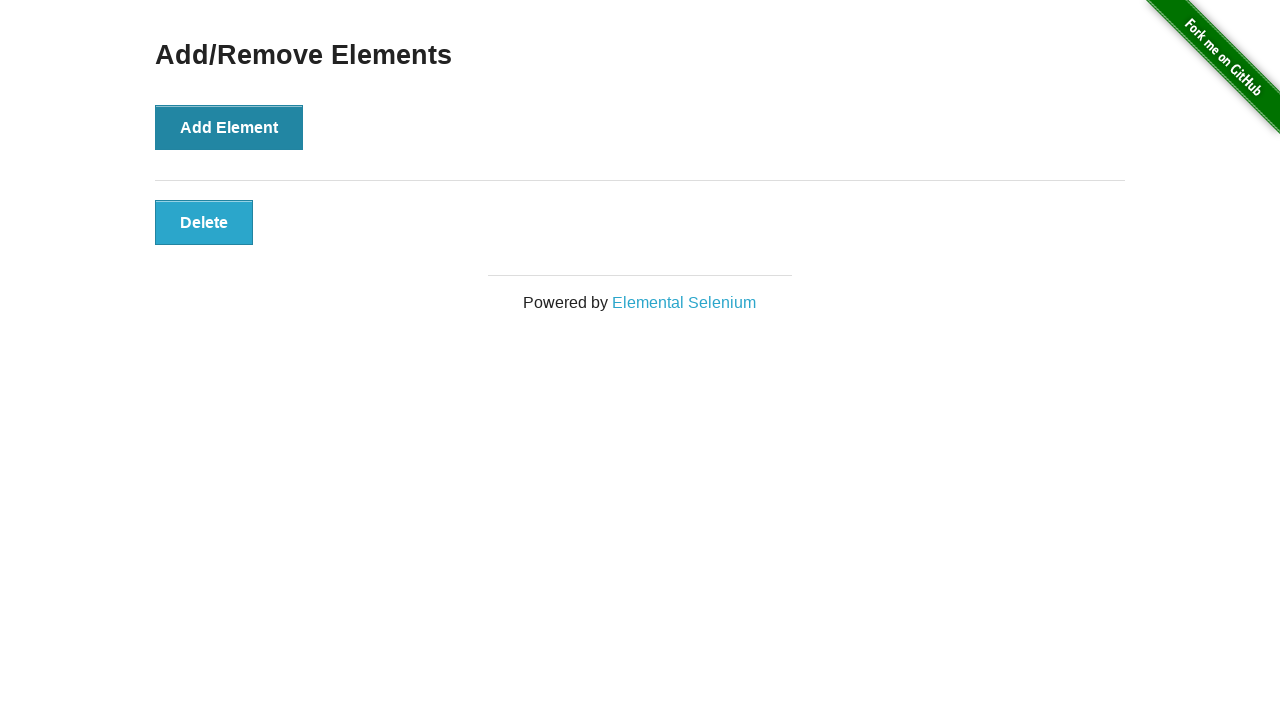

Clicked the Delete button at (204, 222) on xpath=//button[@onclick='deleteElement()']
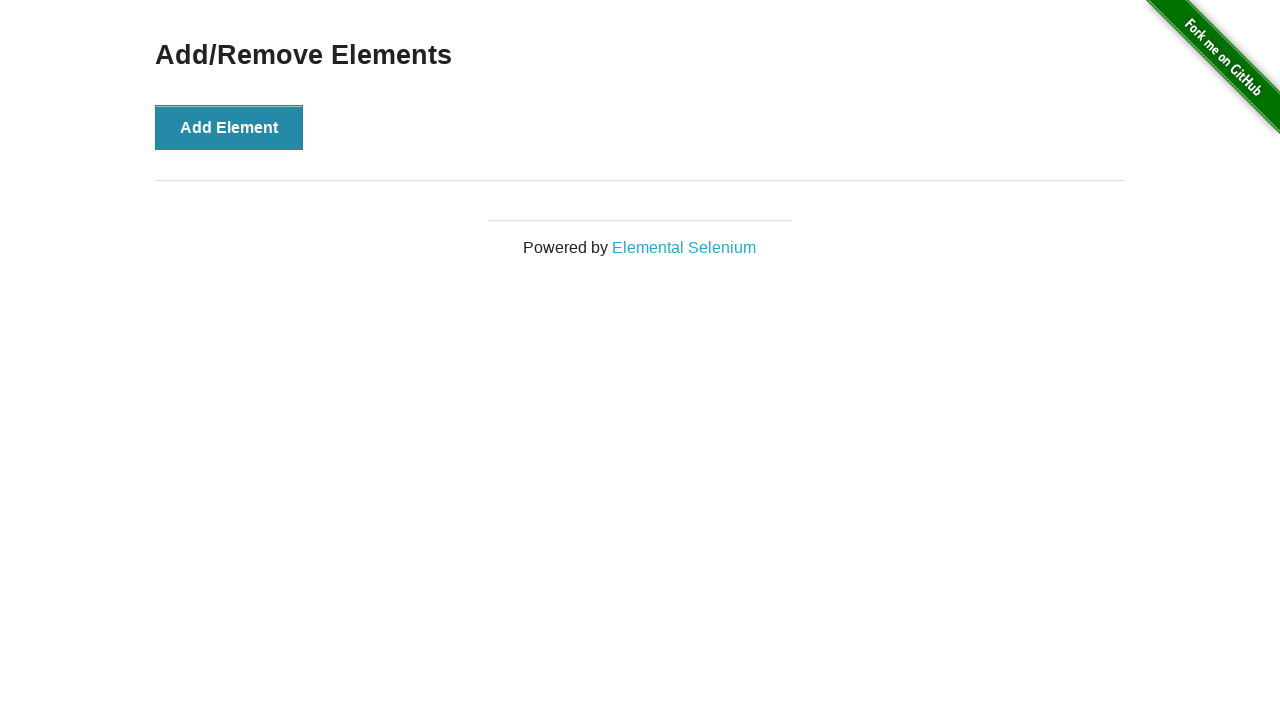

Verified the page header (h3) remains visible after deletion
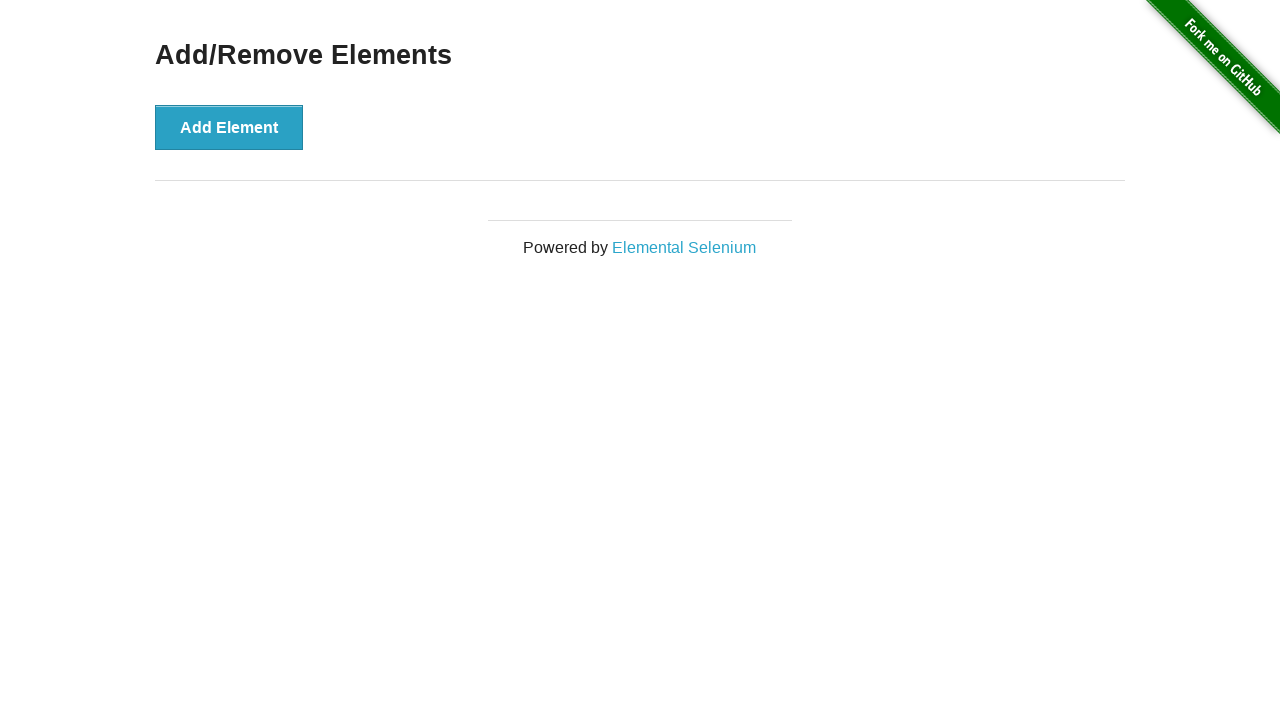

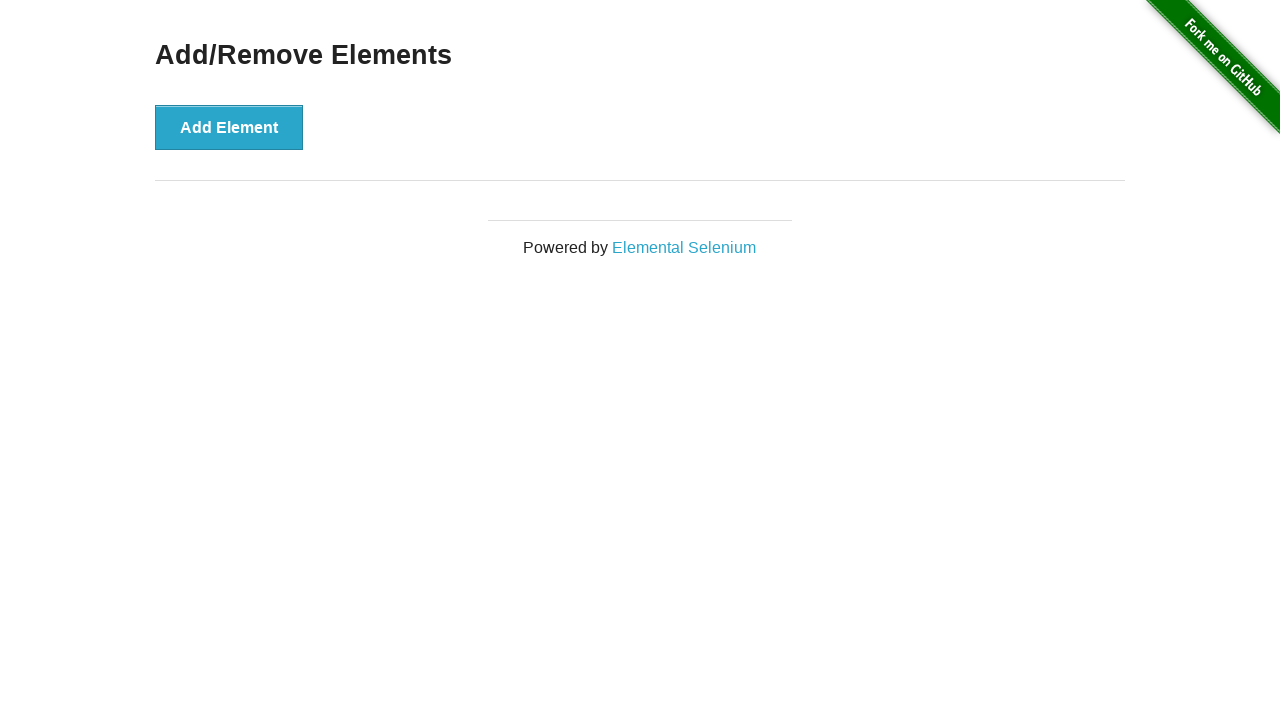